Navigates to the W3Resource Java exercises page and maximizes the browser window

Starting URL: https://www.w3resource.com/java-exercises/

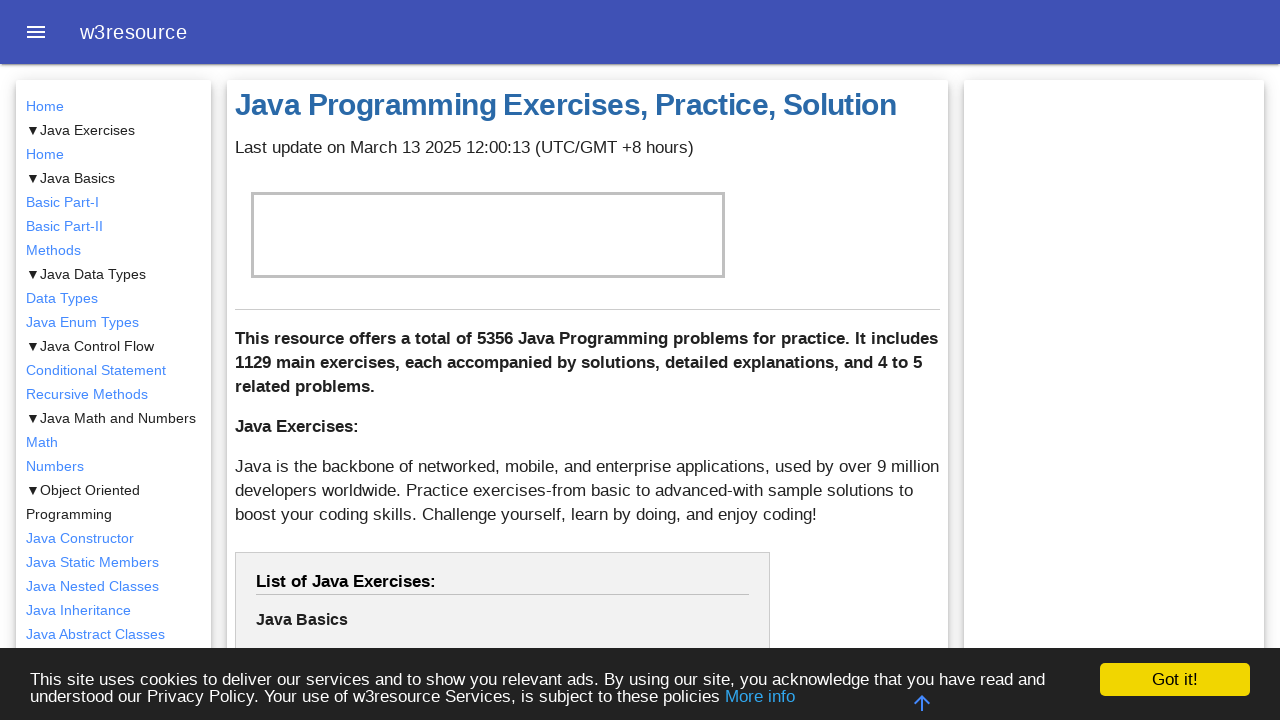

Navigated to W3Resource Java exercises page
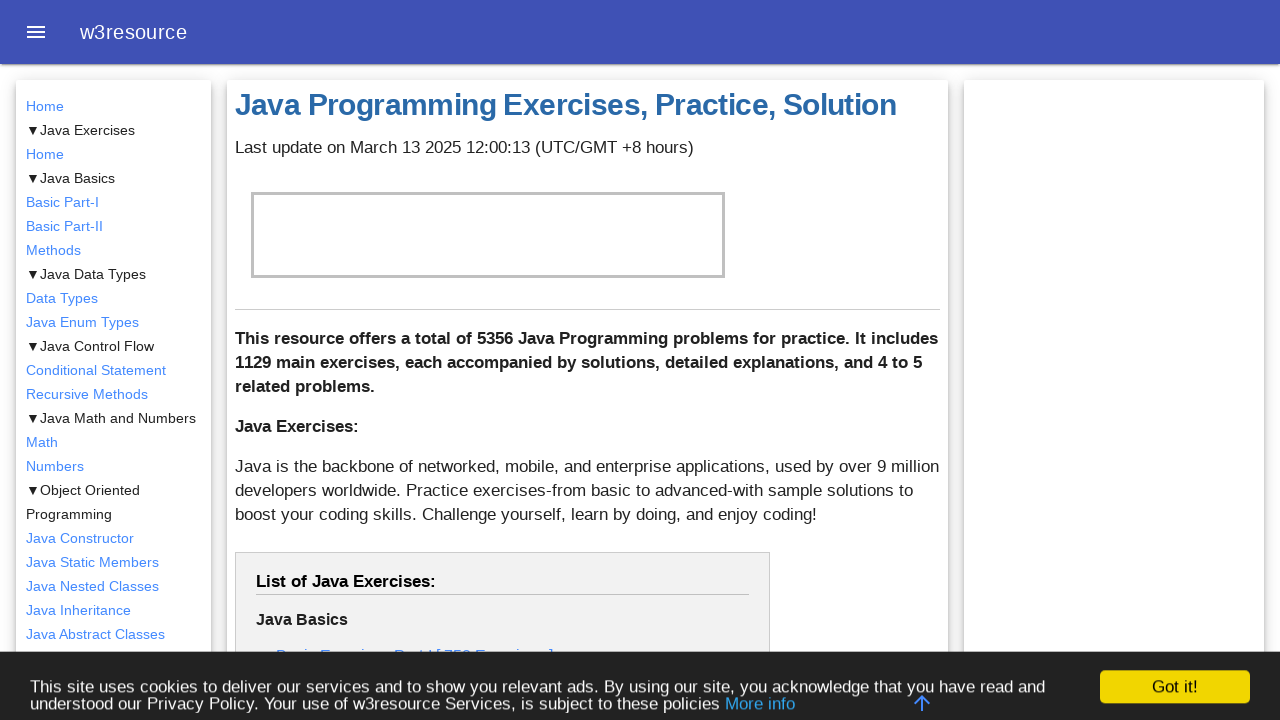

Maximized browser window to 1920x1080
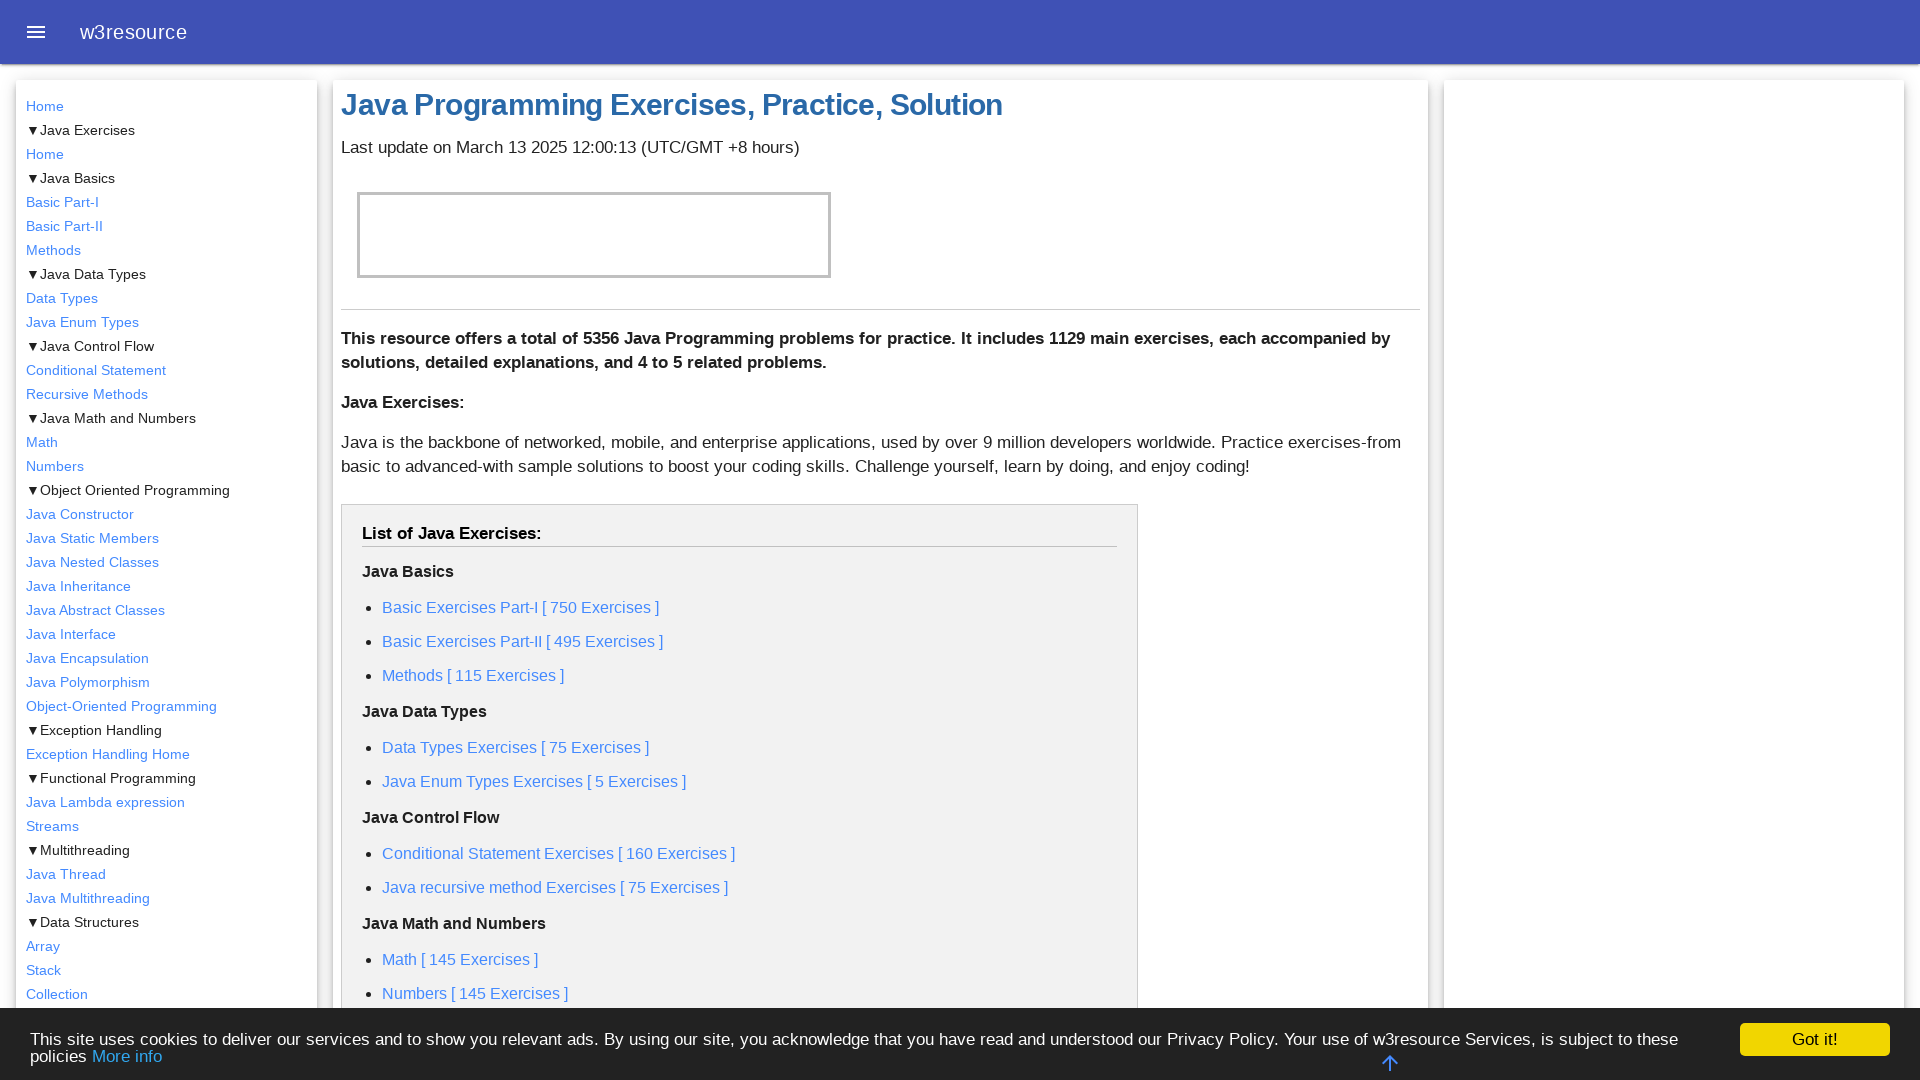

Page content loaded and body element is visible
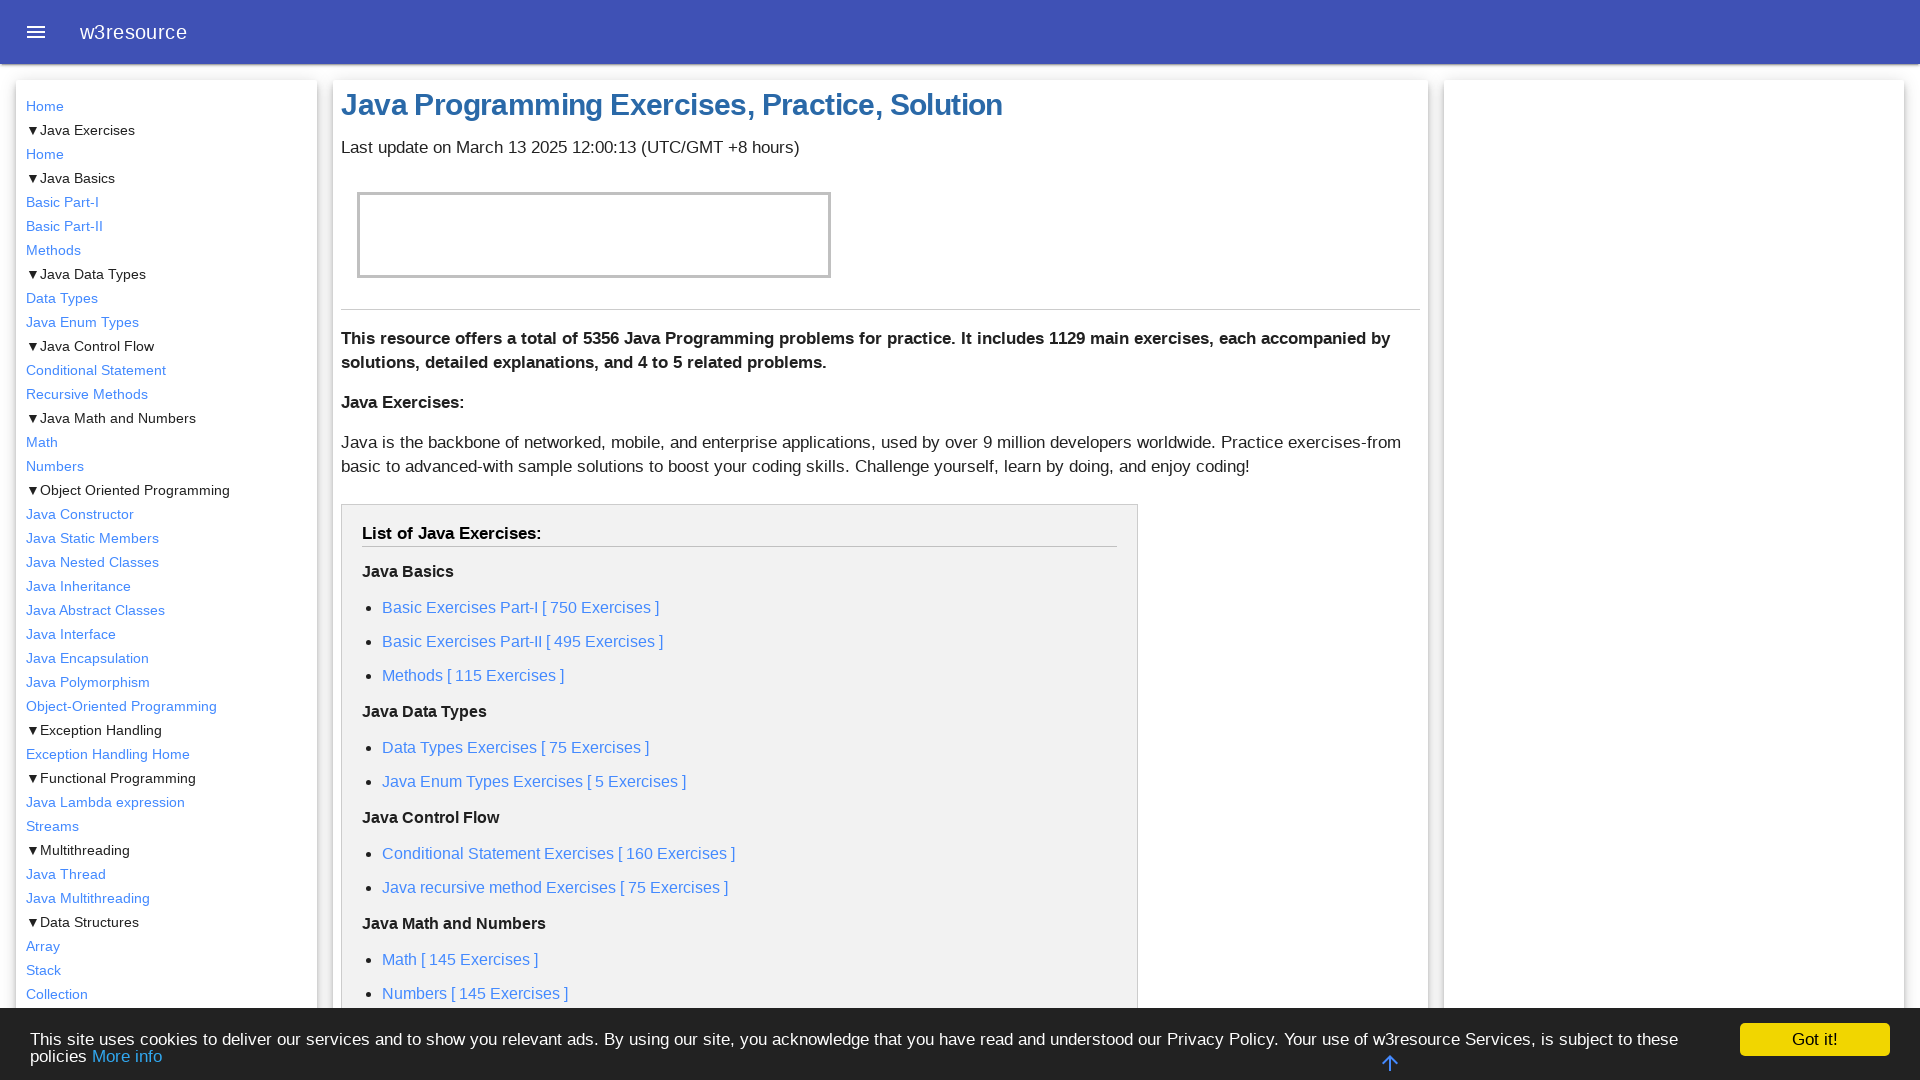

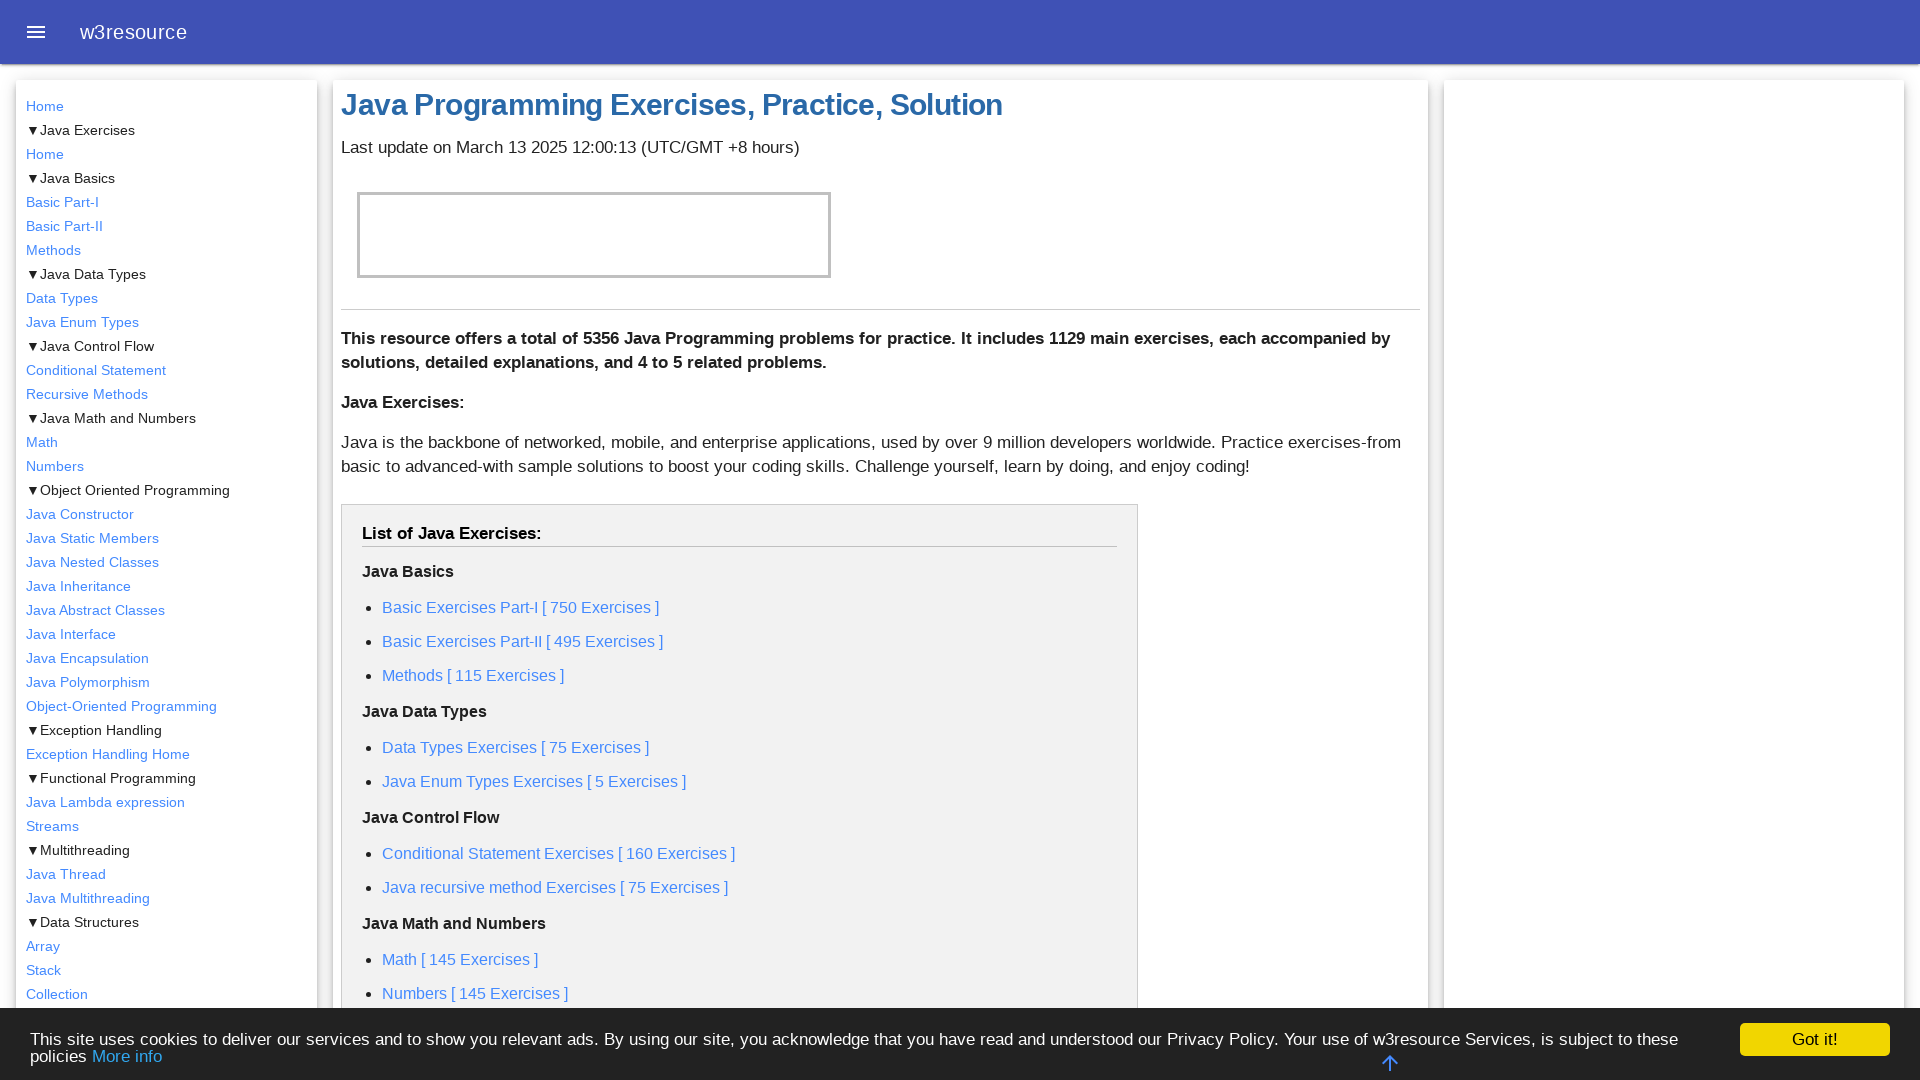